Tests text field functionality by entering text into an input field and verifying the value is correctly set

Starting URL: http://antoniotrindade.com.br/treinoautomacao/elementsweb.html

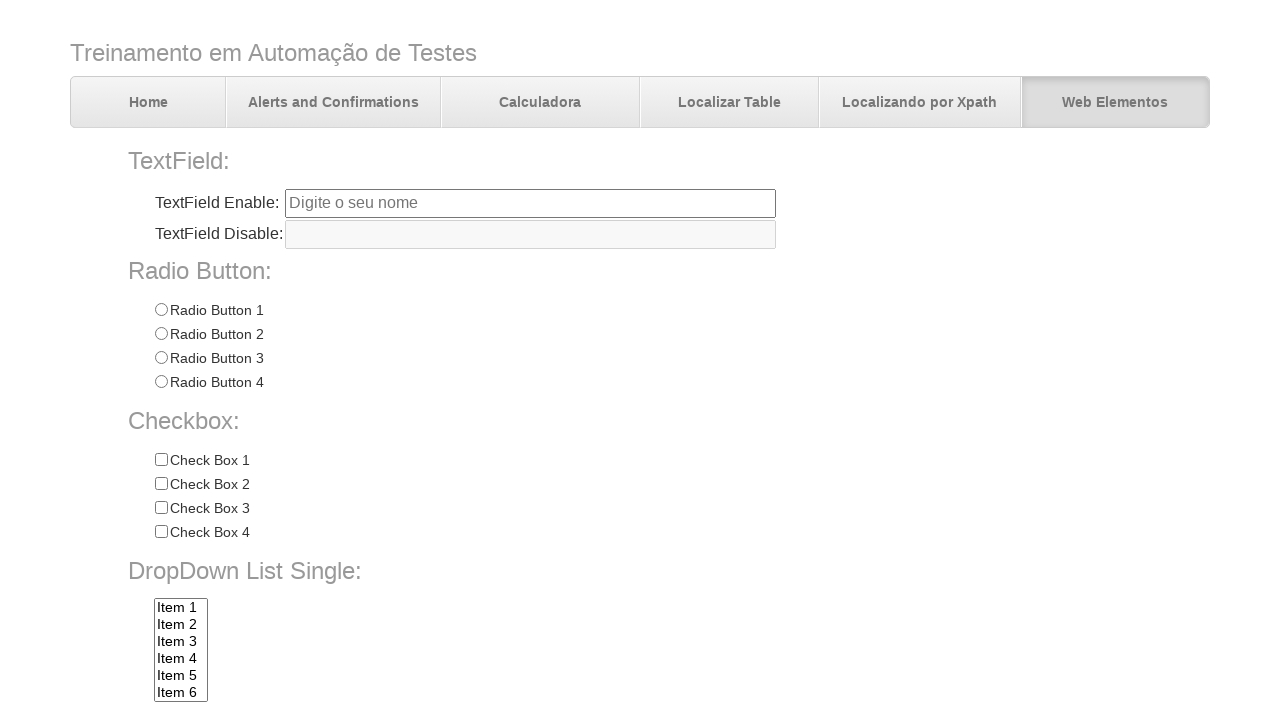

Filled text field 'txtbox1' with 'Antônio Trindade' on input[name='txtbox1']
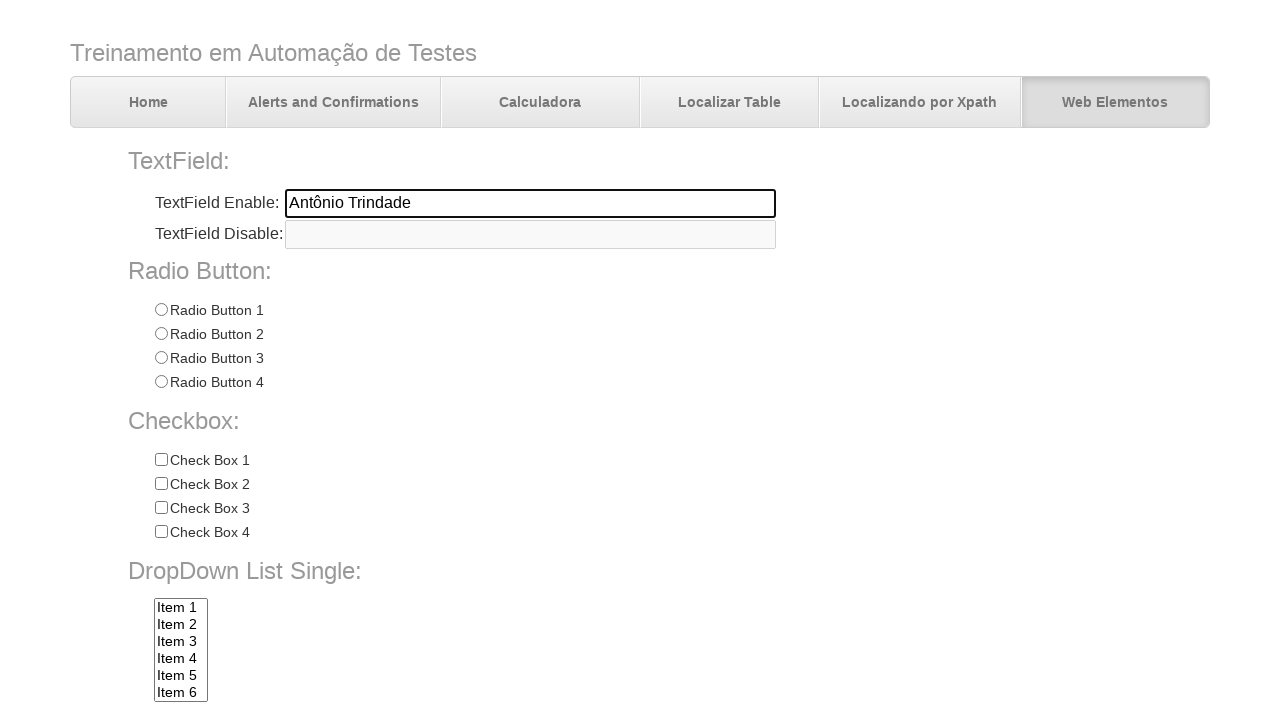

Verified text field value is correctly set to 'Antônio Trindade'
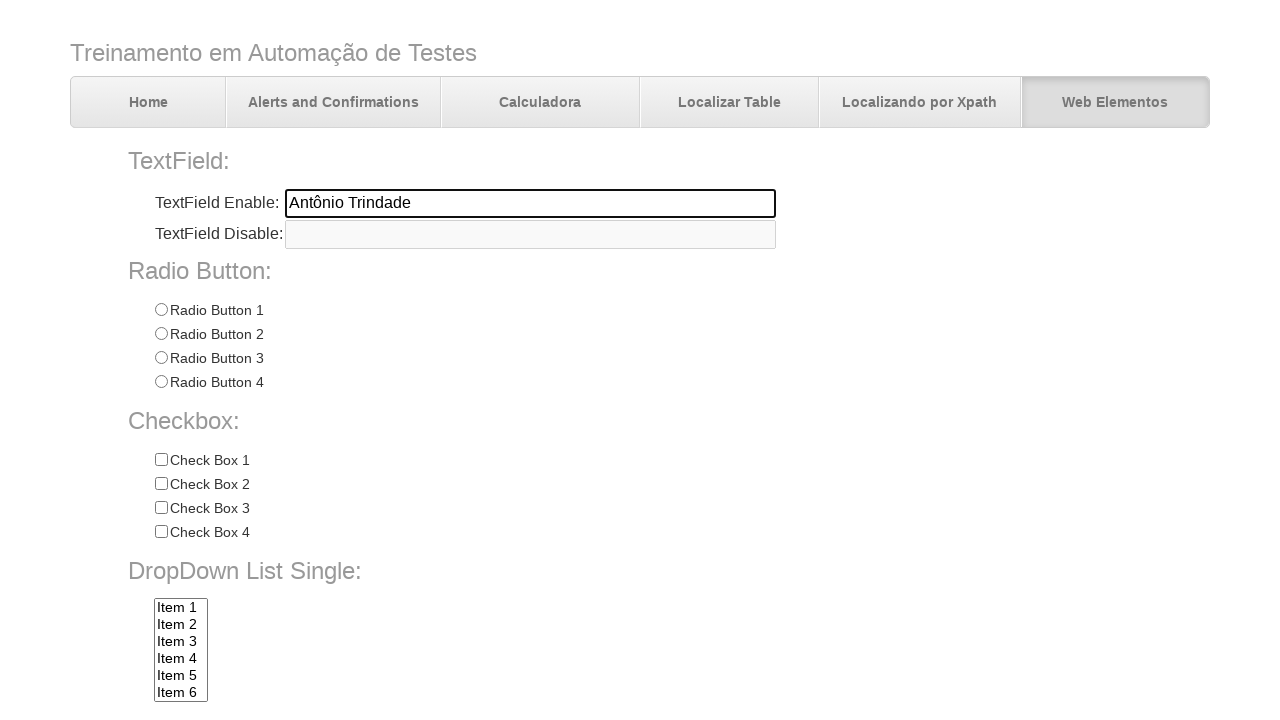

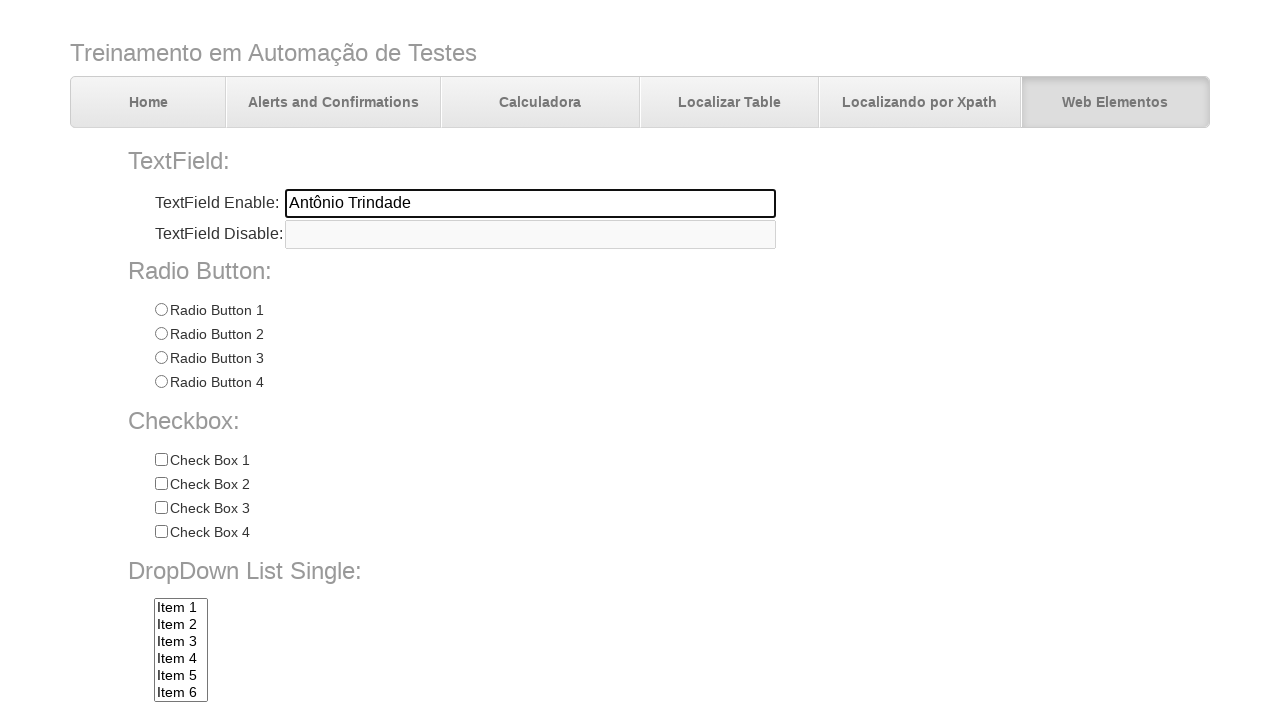